Solves a math problem by extracting a hidden value, calculating the result, and submitting it along with checkbox selections

Starting URL: http://suninjuly.github.io/get_attribute.html

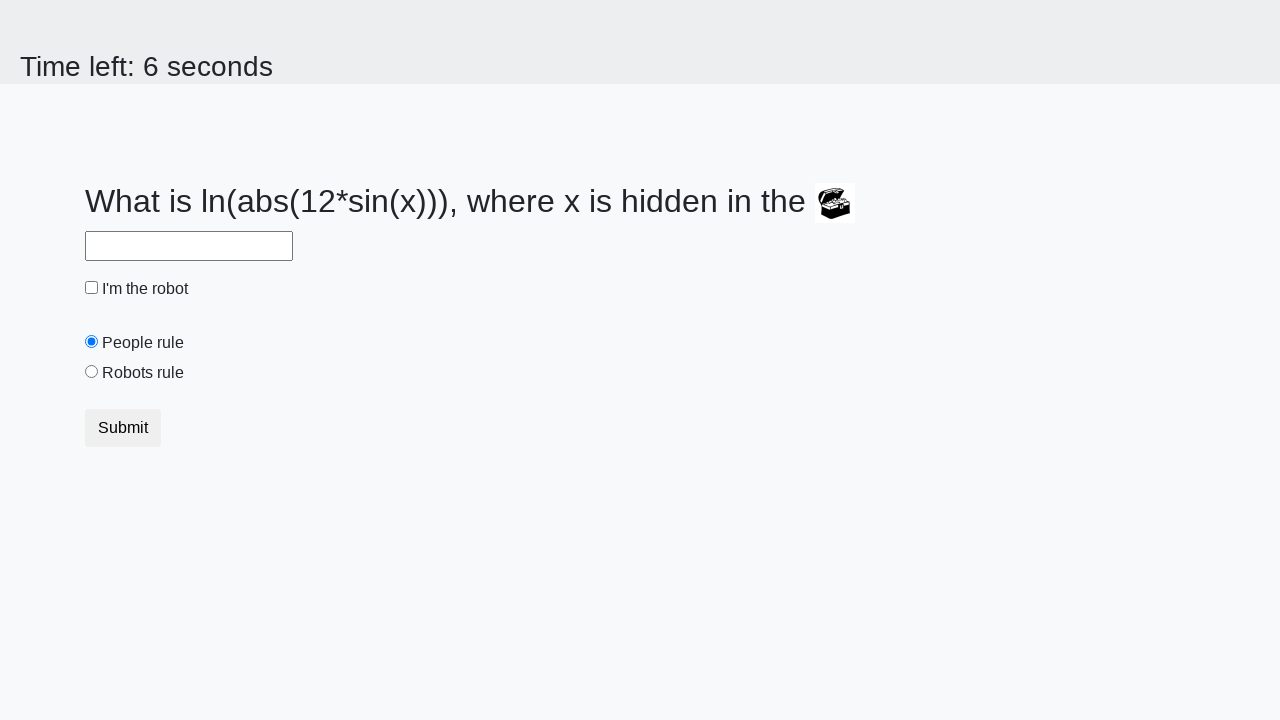

Located treasure element
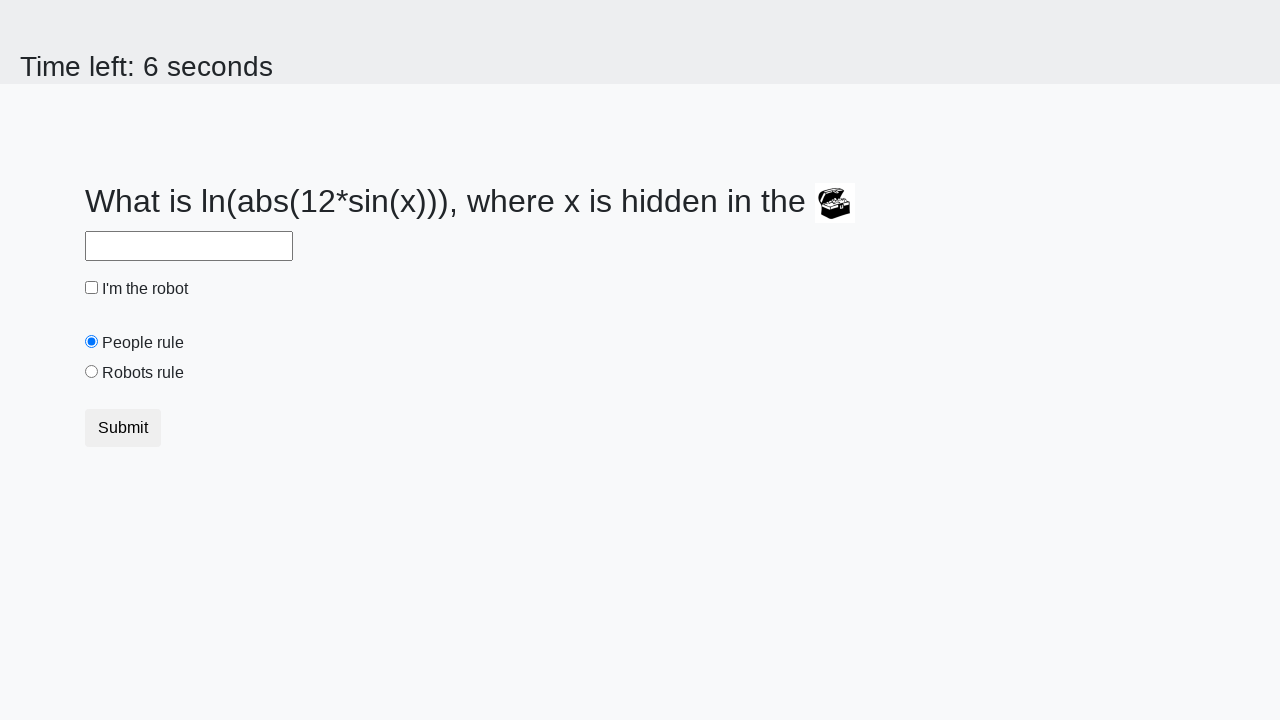

Extracted hidden value from treasure element: 263
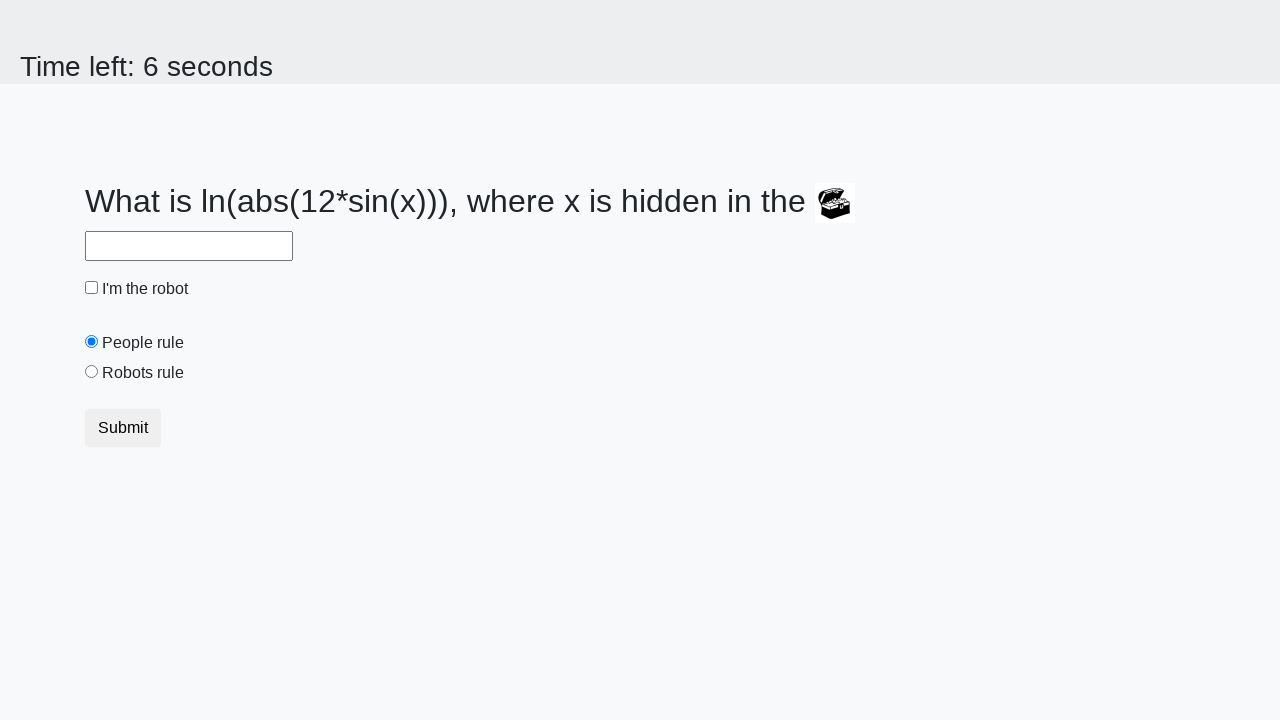

Calculated result using logarithm and sine: 2.2357363026771093
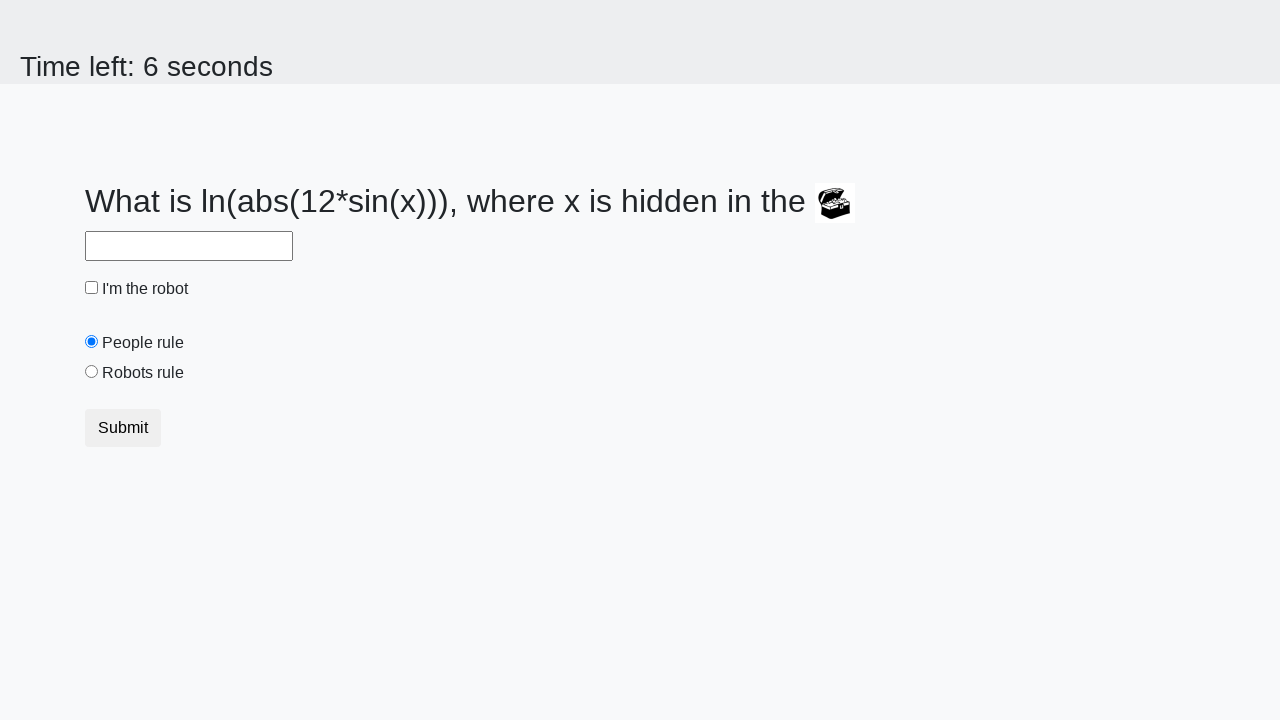

Filled answer field with calculated value: 2.2357363026771093 on #answer
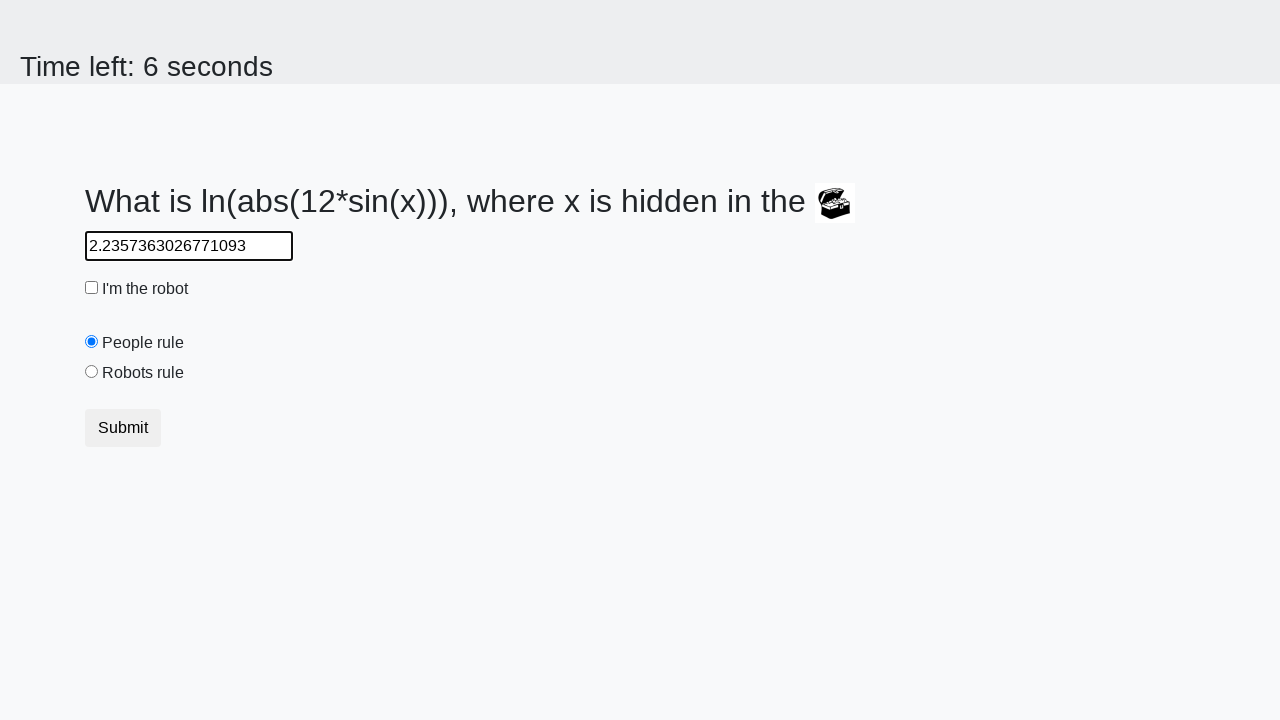

Clicked robot checkbox at (92, 288) on #robotCheckbox
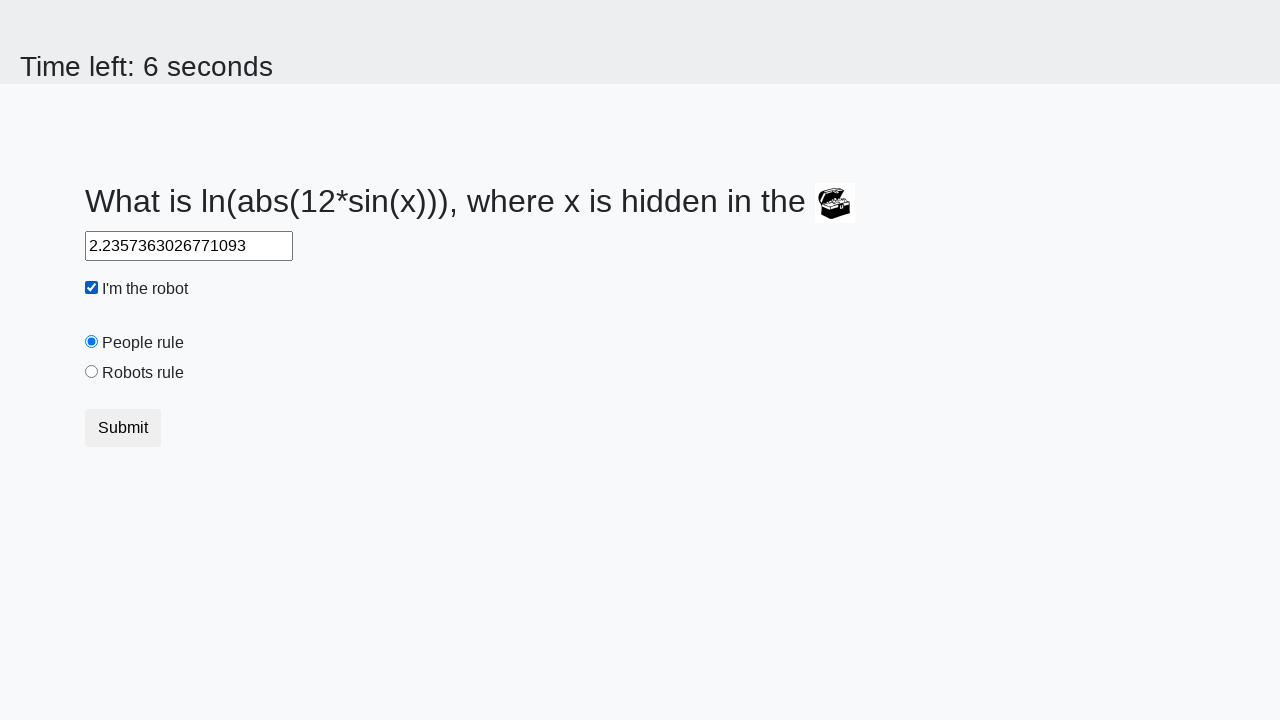

Clicked robots rule radio button at (92, 372) on #robotsRule
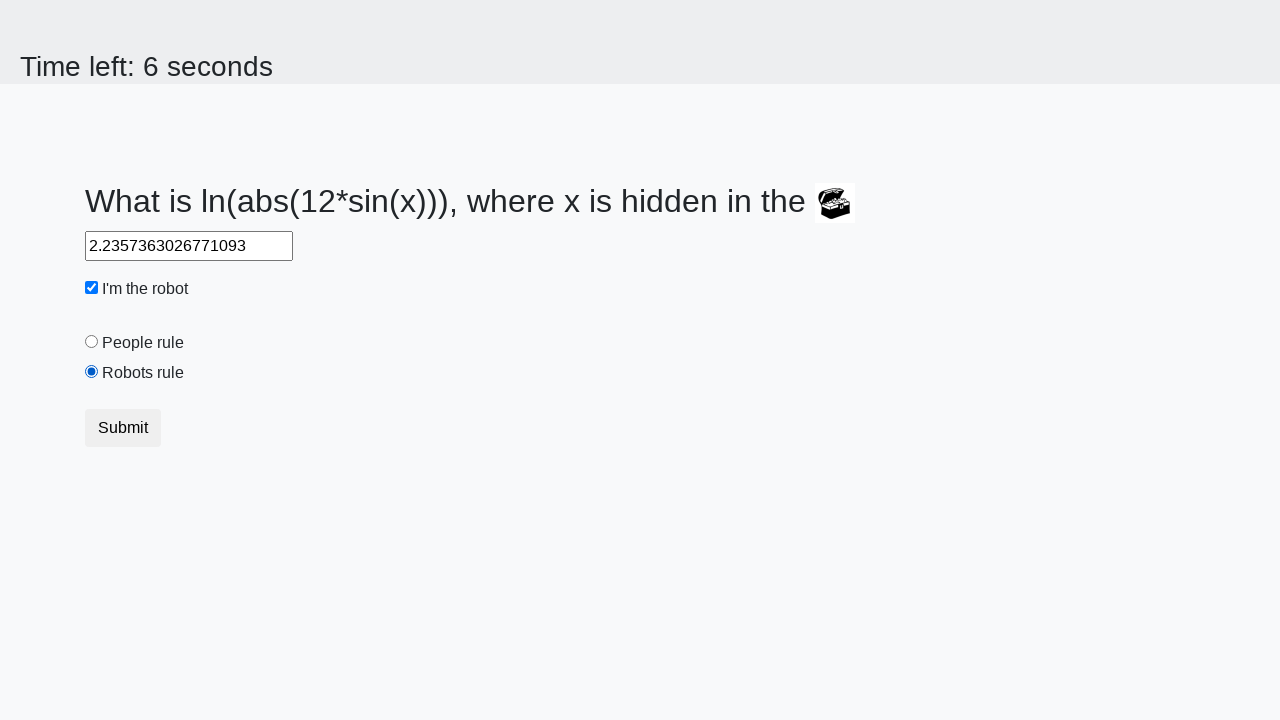

Clicked submit button at (123, 428) on button.btn
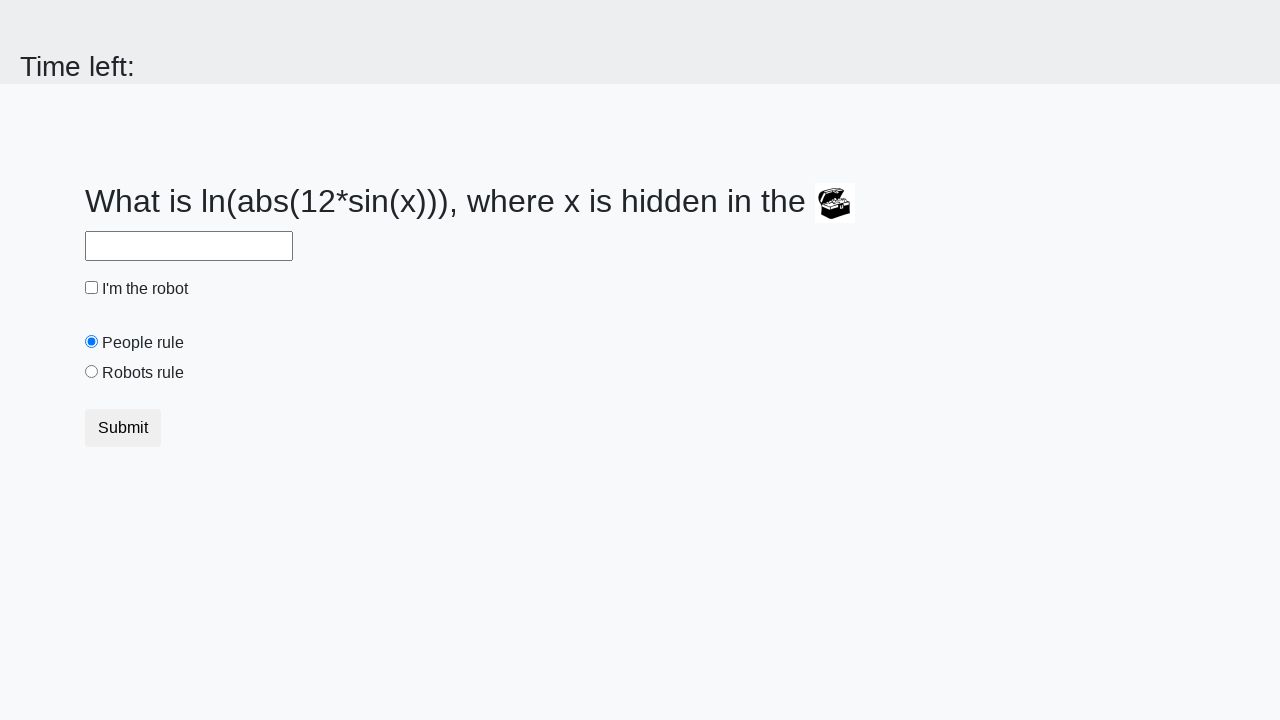

Waited for form submission result
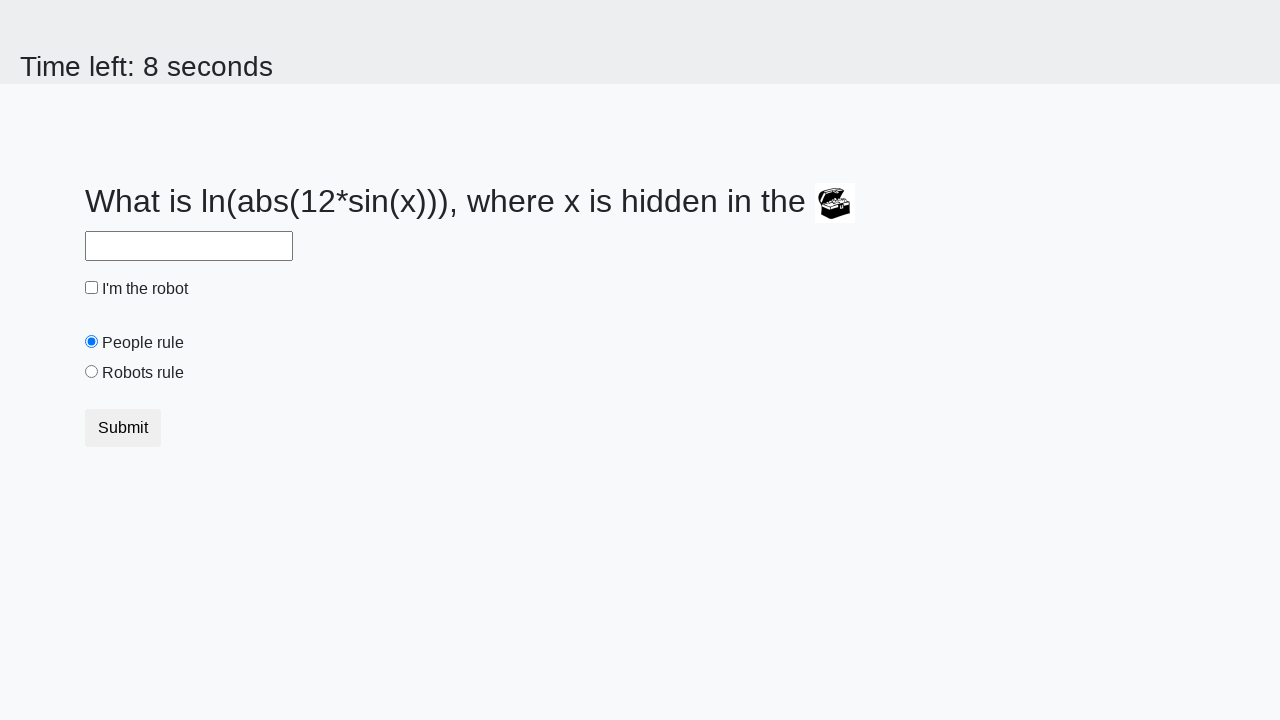

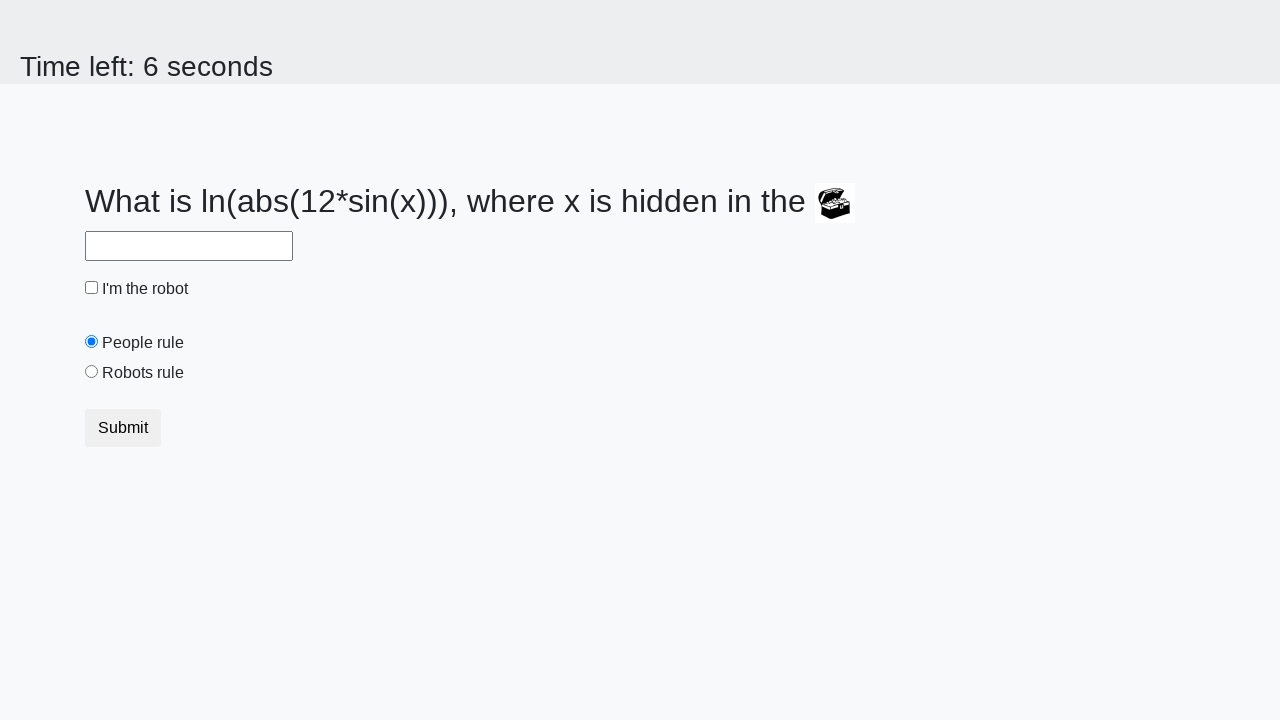